Tests that clicking Submit Language button without filling form shows an error message with correct spelling

Starting URL: https://99-bottles-of-beer.net/

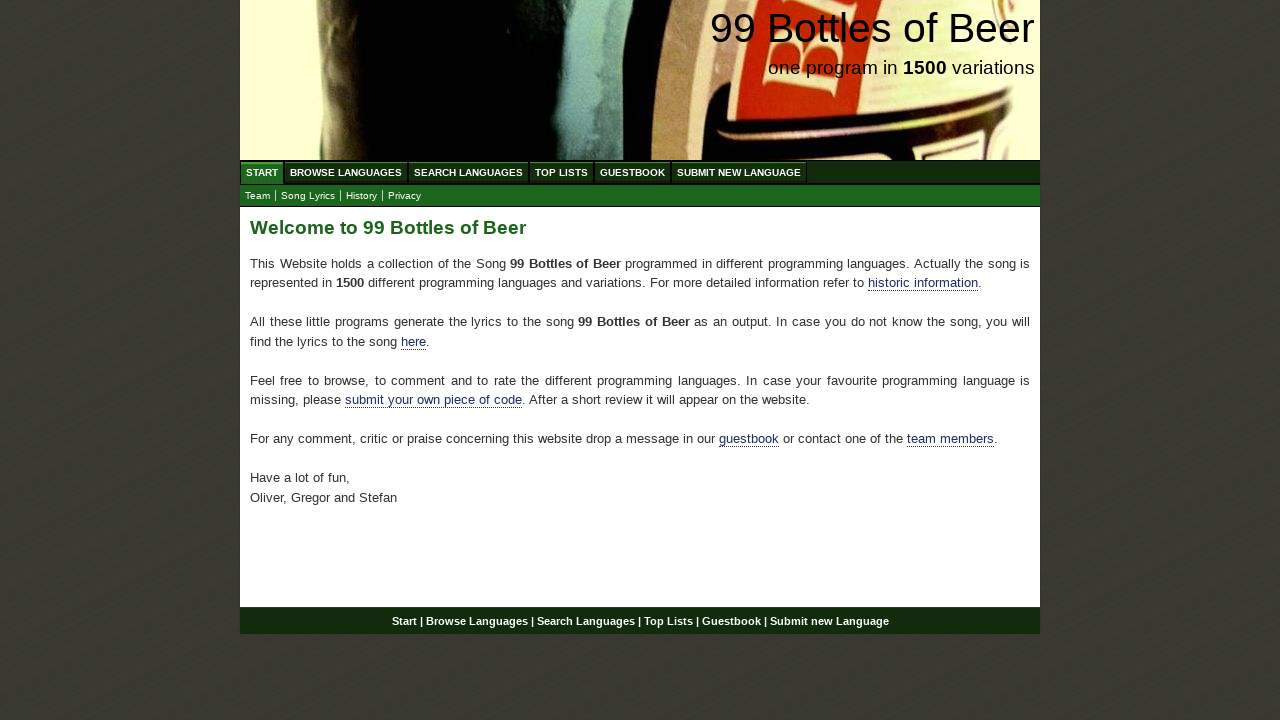

Clicked on Submit New Language menu link at (739, 172) on a[href='/submitnewlanguage.html']
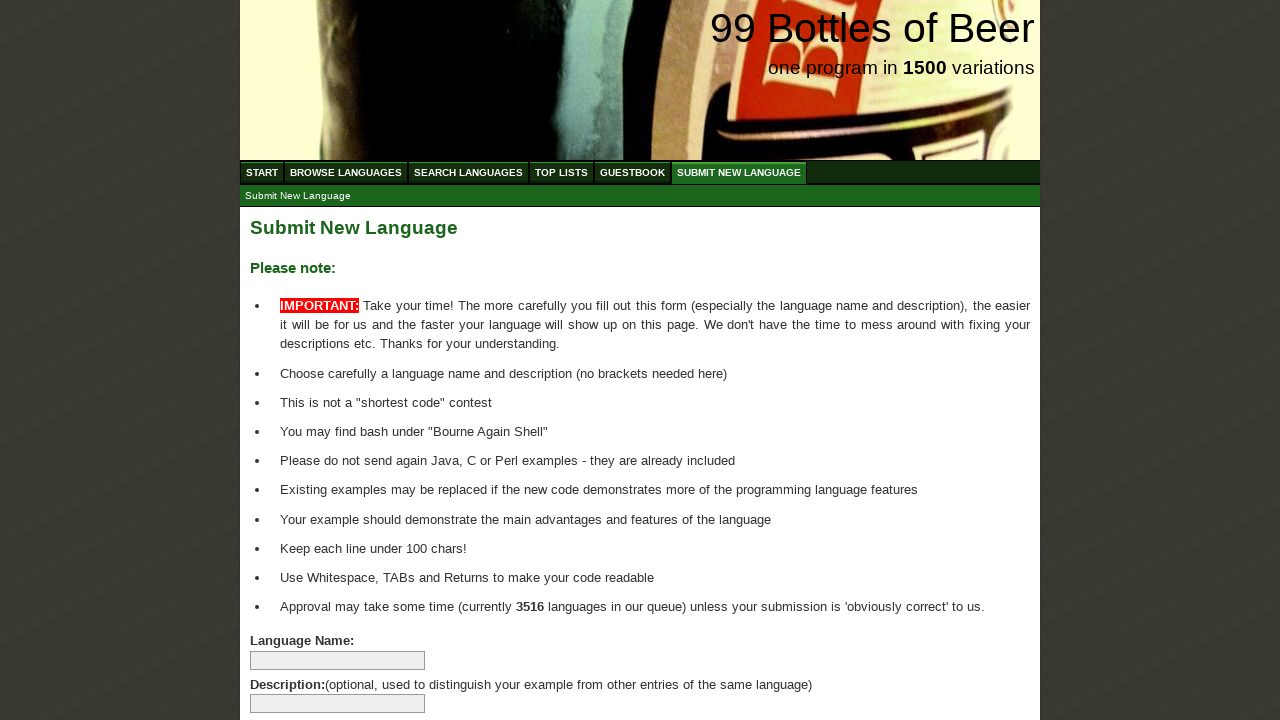

Clicked Submit Language button without filling form at (294, 665) on input[type='submit'][value='Submit Language']
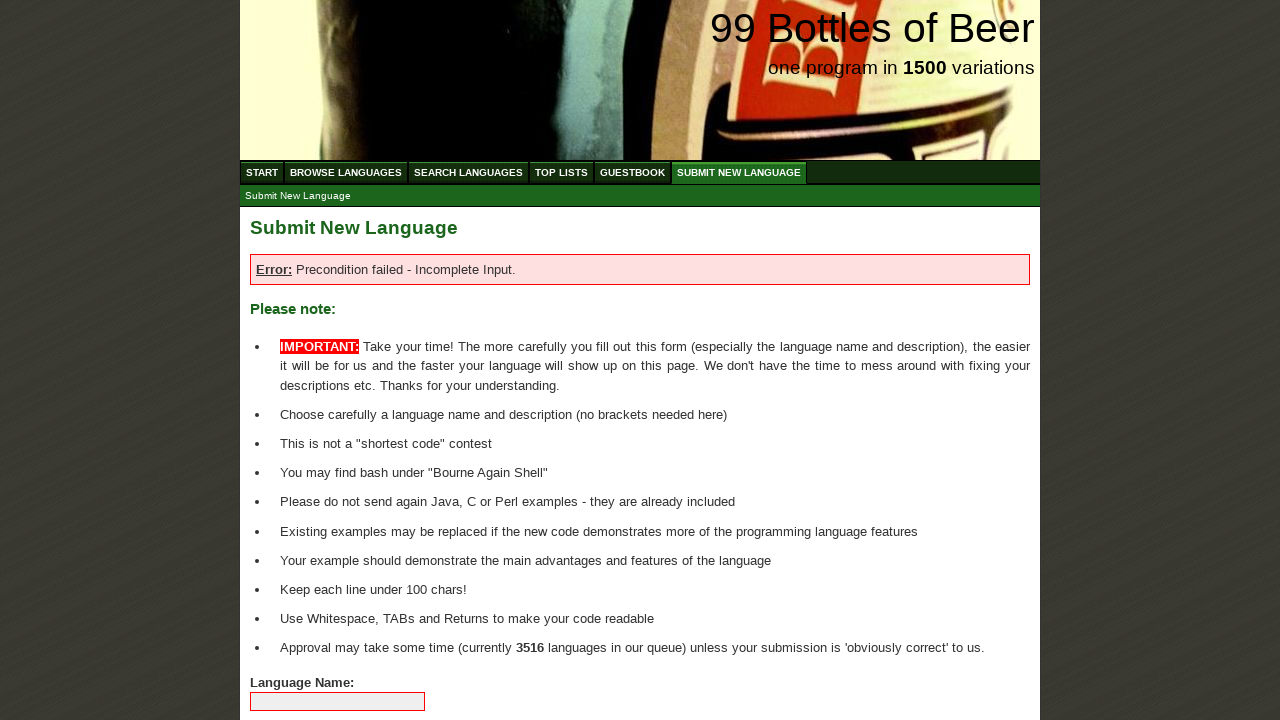

Error message appeared on page
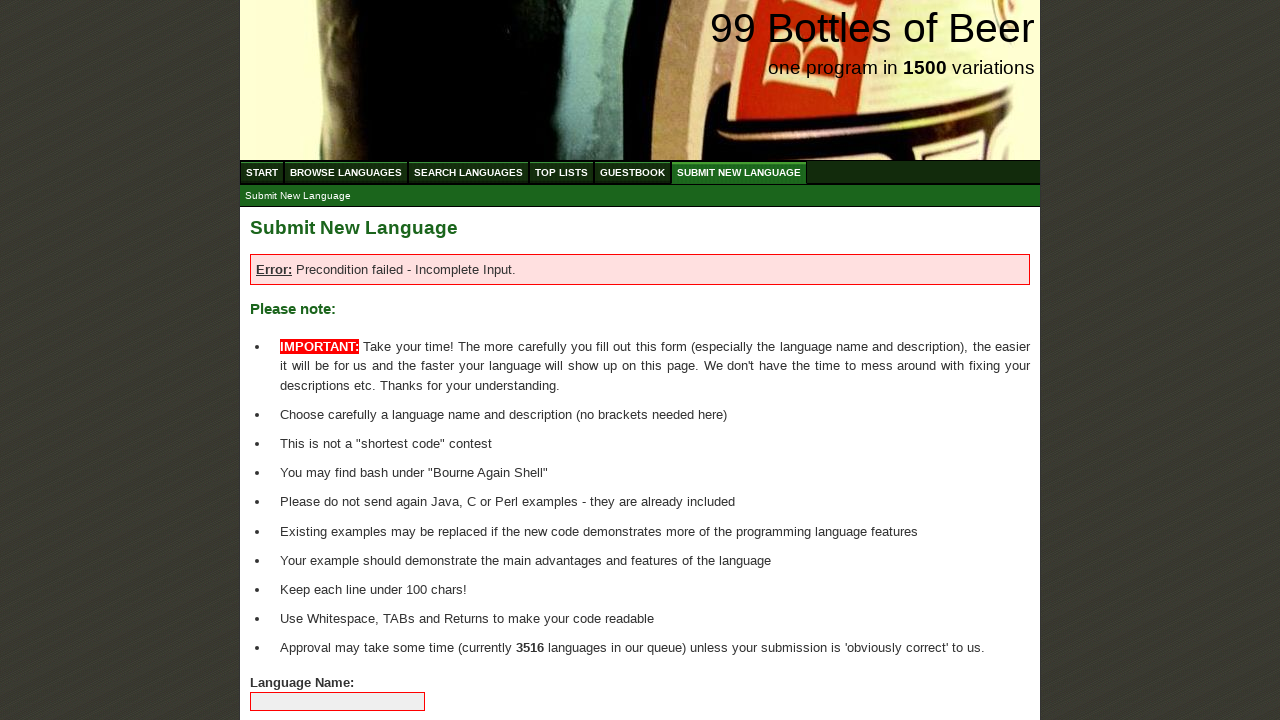

Retrieved page body text to verify error message
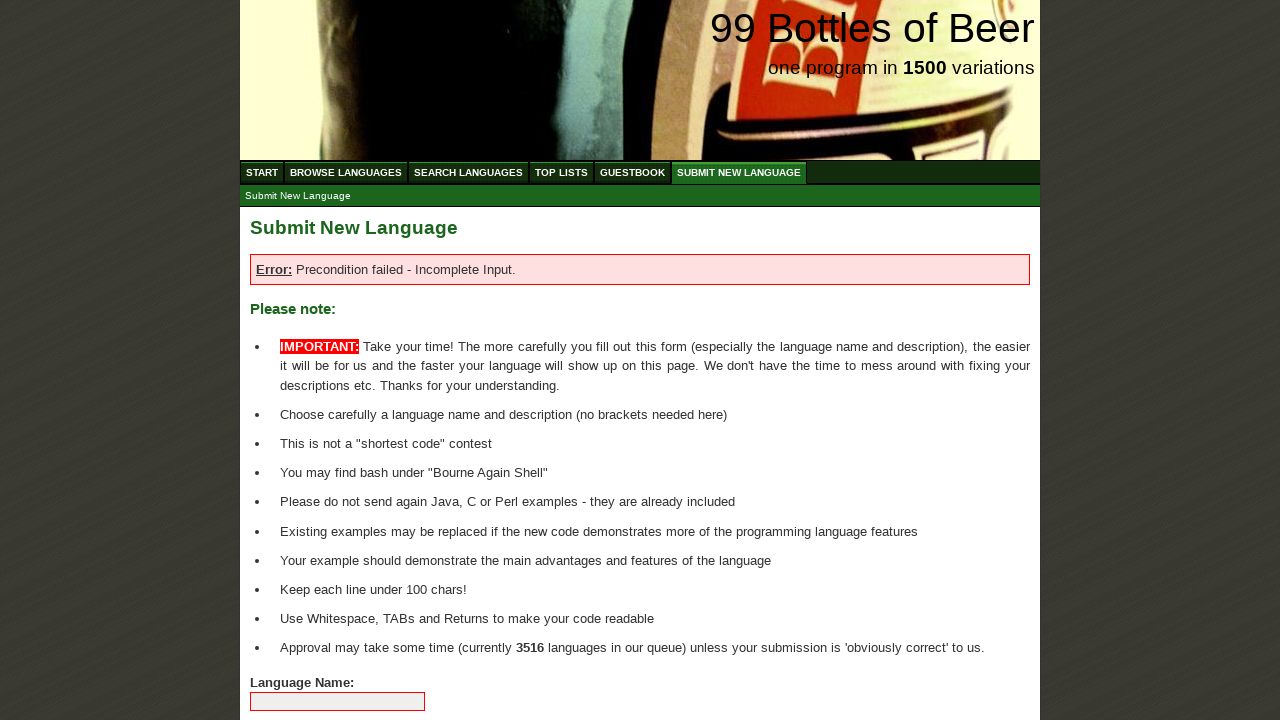

Verified error message with correct spelling is present
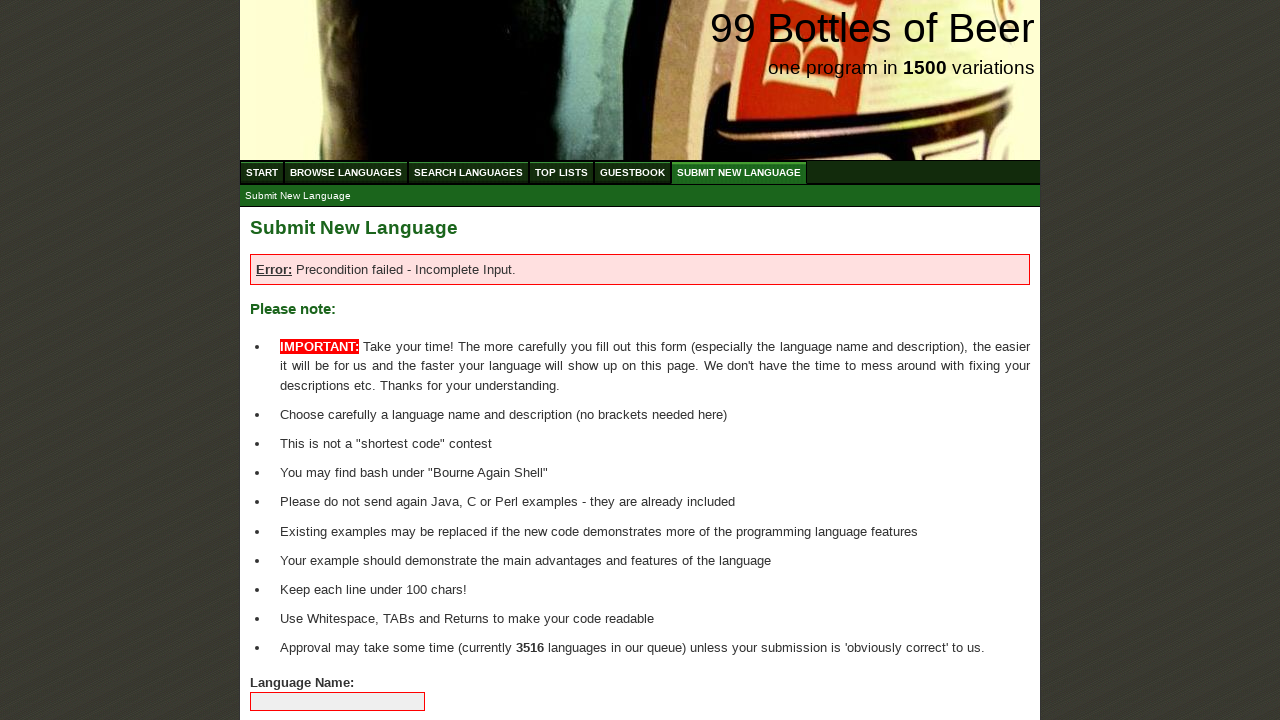

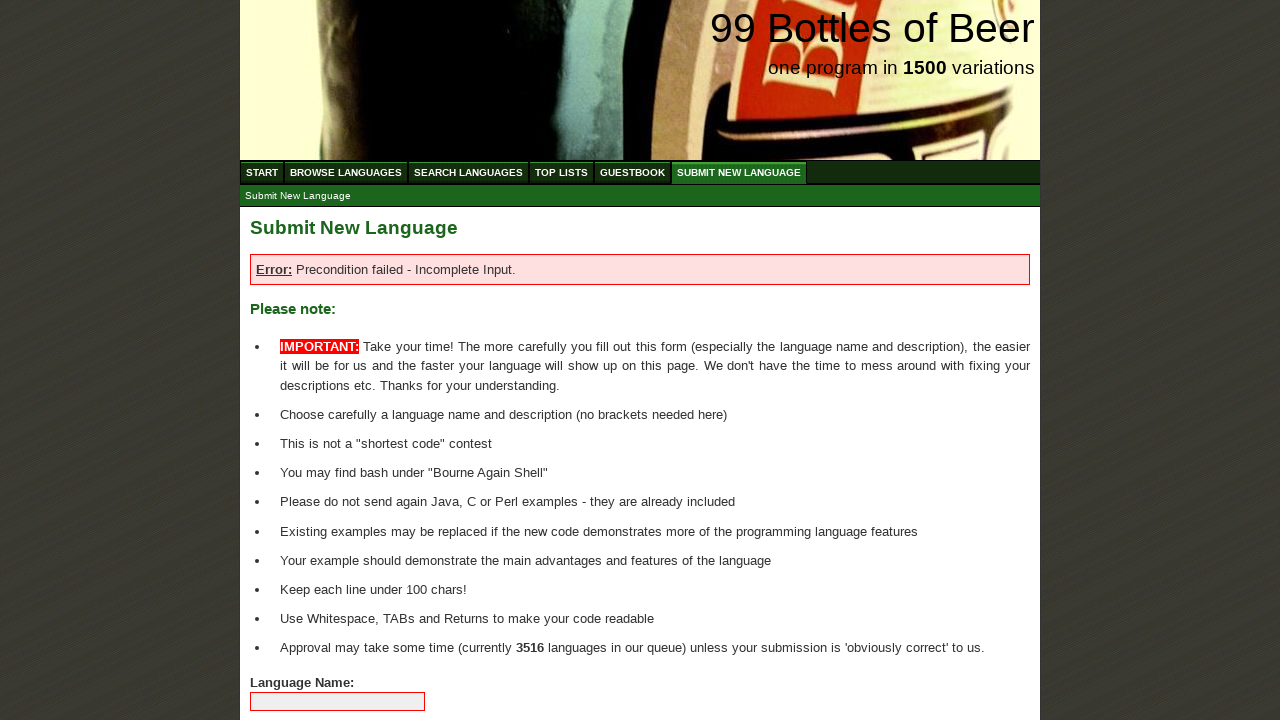